Tests that the complete all checkbox updates state when individual items are completed or cleared

Starting URL: https://demo.playwright.dev/todomvc

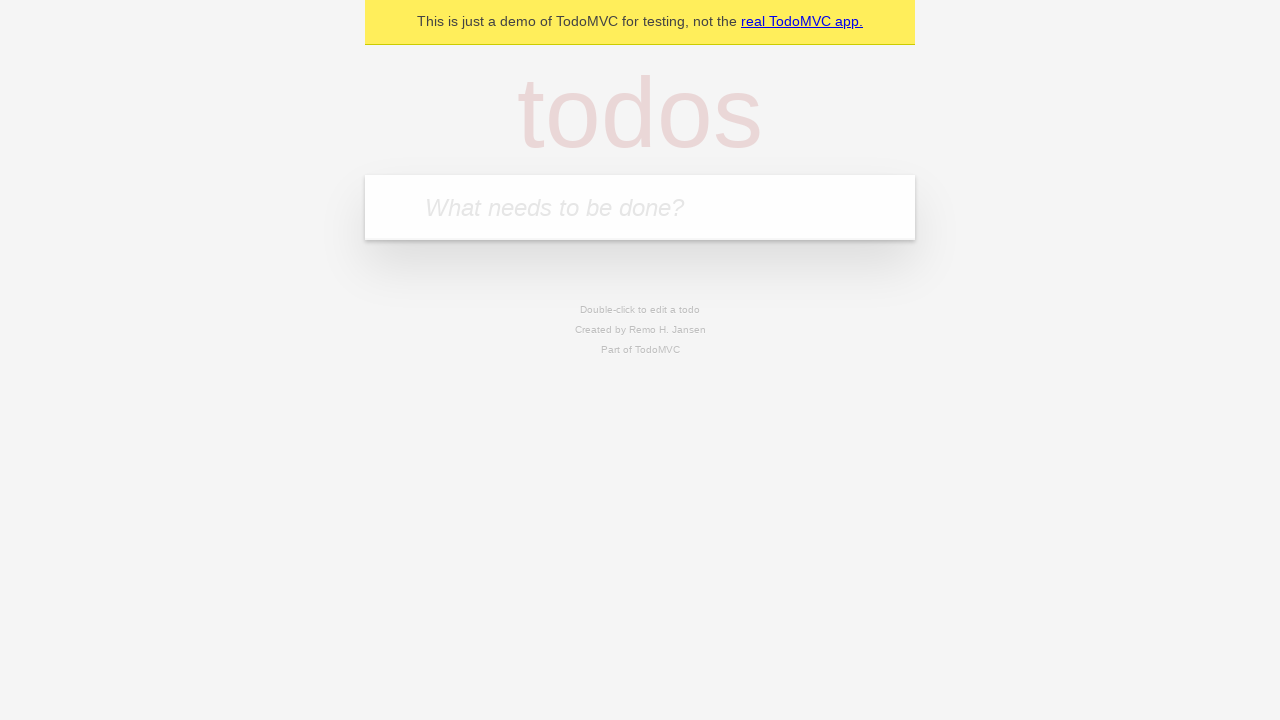

Filled todo input with 'buy some cheese' on internal:attr=[placeholder="What needs to be done?"i]
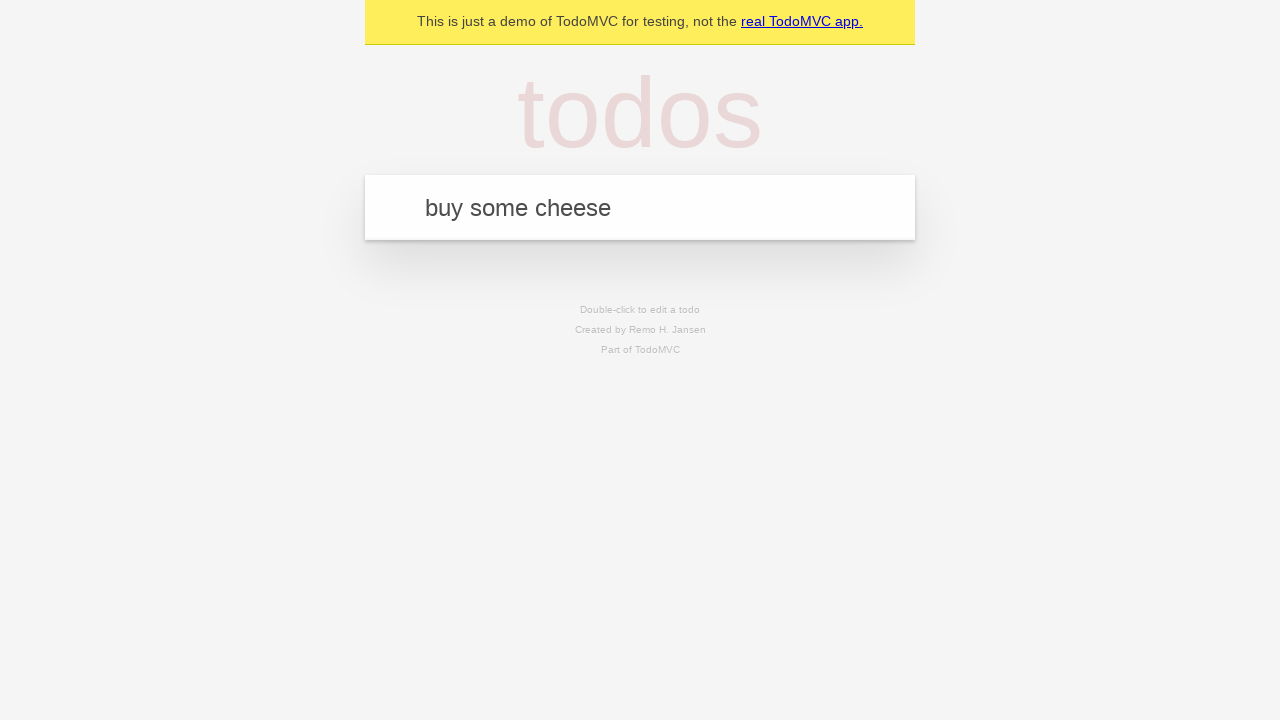

Pressed Enter to add first todo on internal:attr=[placeholder="What needs to be done?"i]
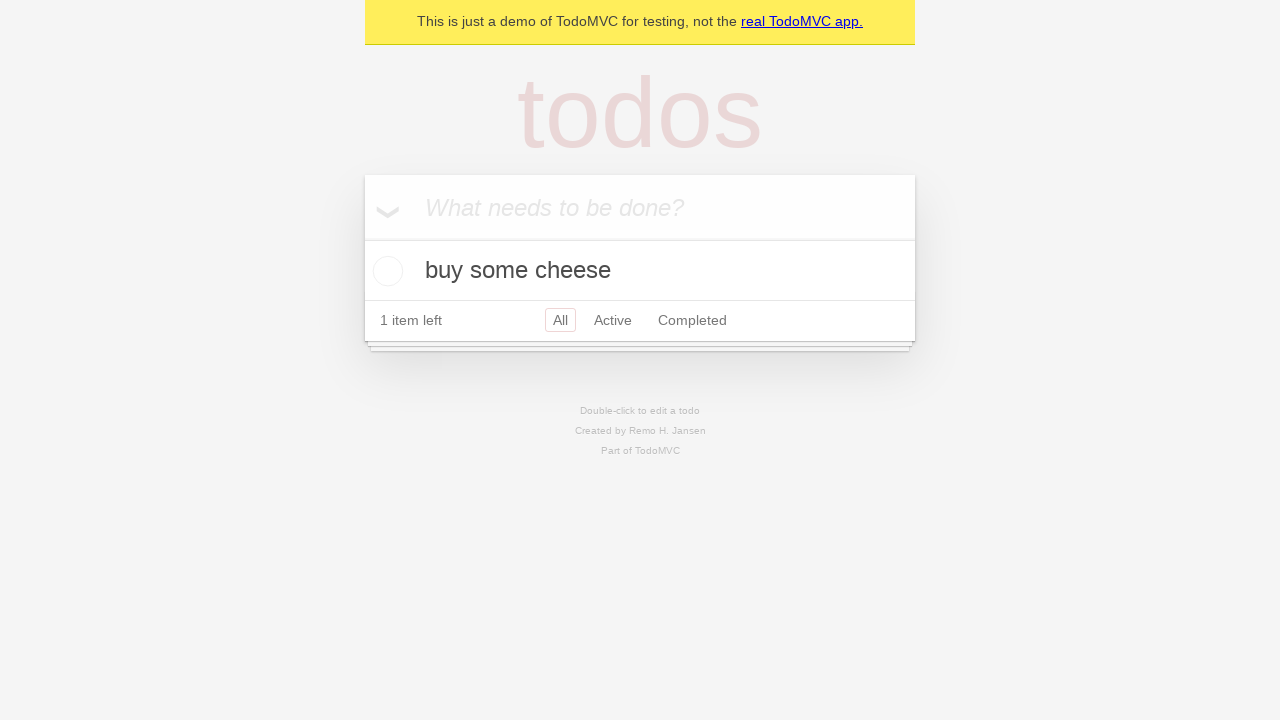

Filled todo input with 'feed the cat' on internal:attr=[placeholder="What needs to be done?"i]
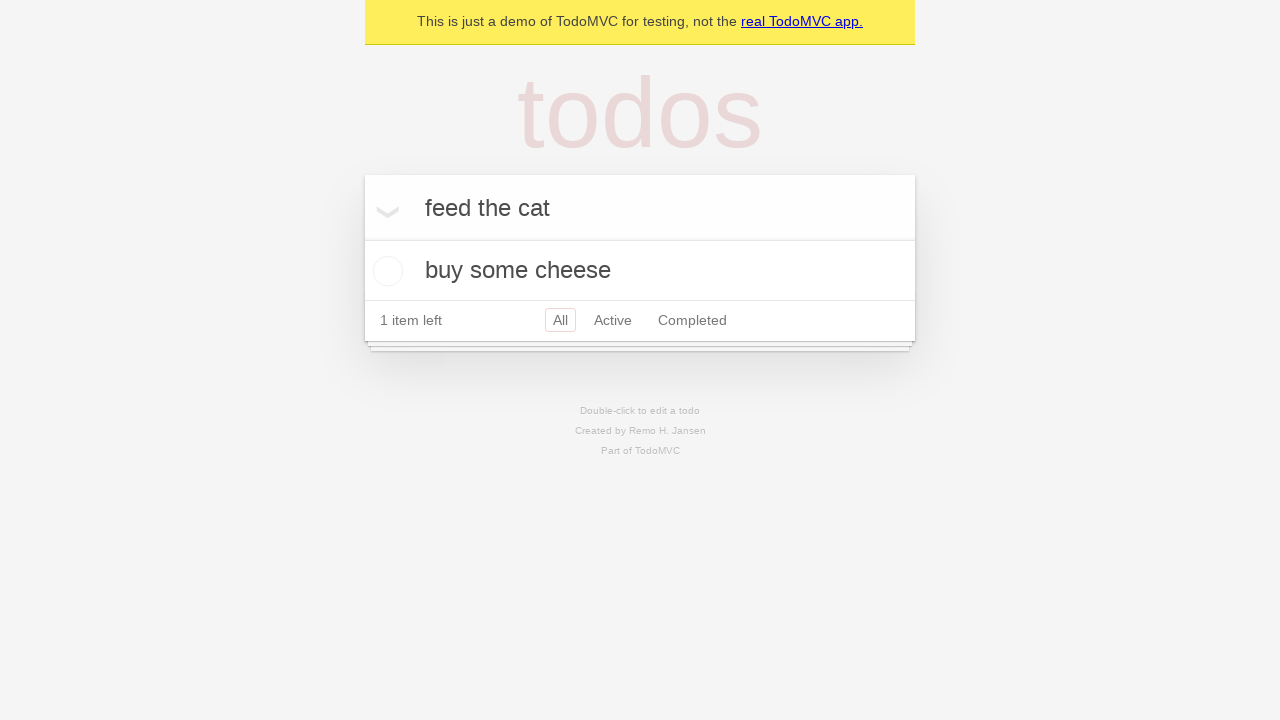

Pressed Enter to add second todo on internal:attr=[placeholder="What needs to be done?"i]
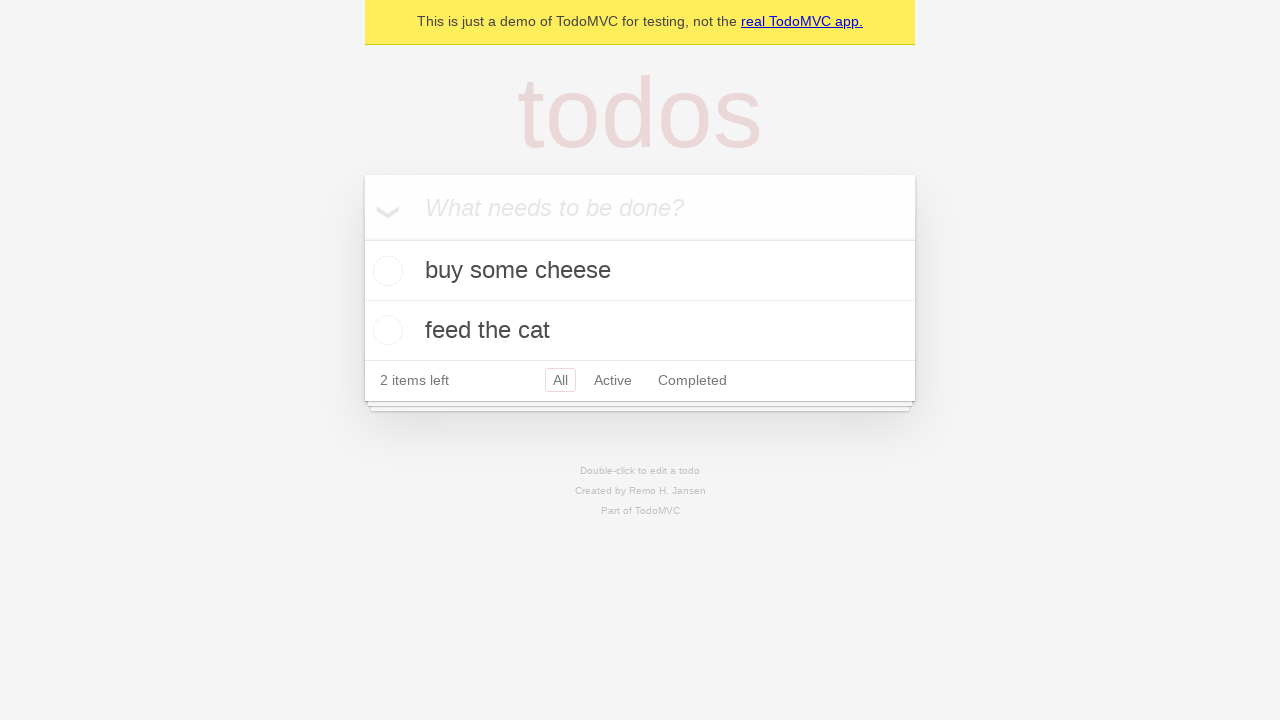

Filled todo input with 'book a doctors appointment' on internal:attr=[placeholder="What needs to be done?"i]
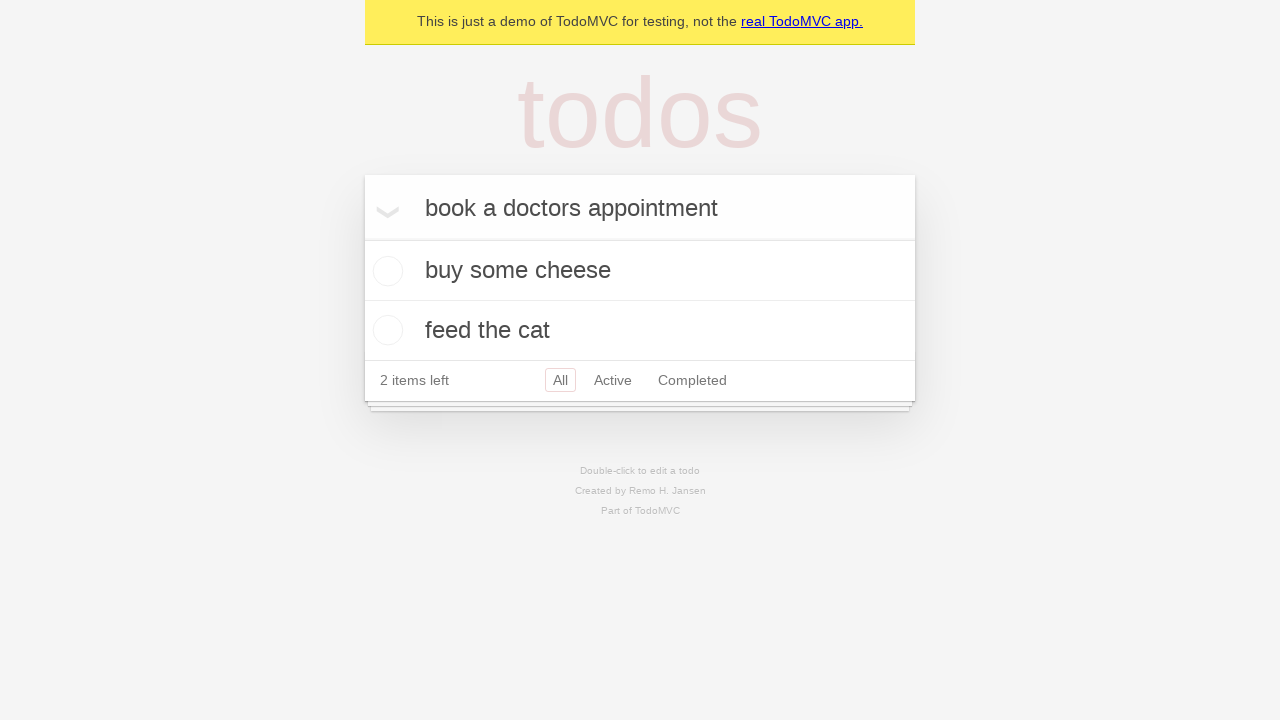

Pressed Enter to add third todo on internal:attr=[placeholder="What needs to be done?"i]
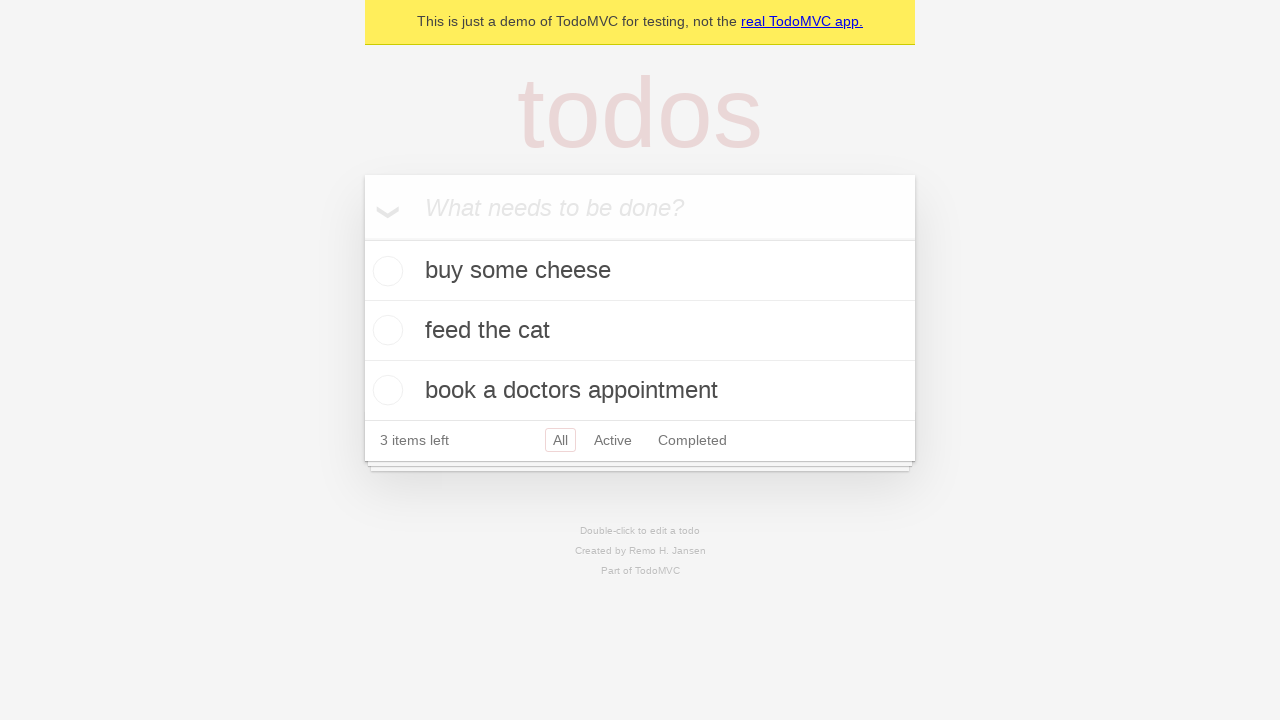

Waited for third todo item to load
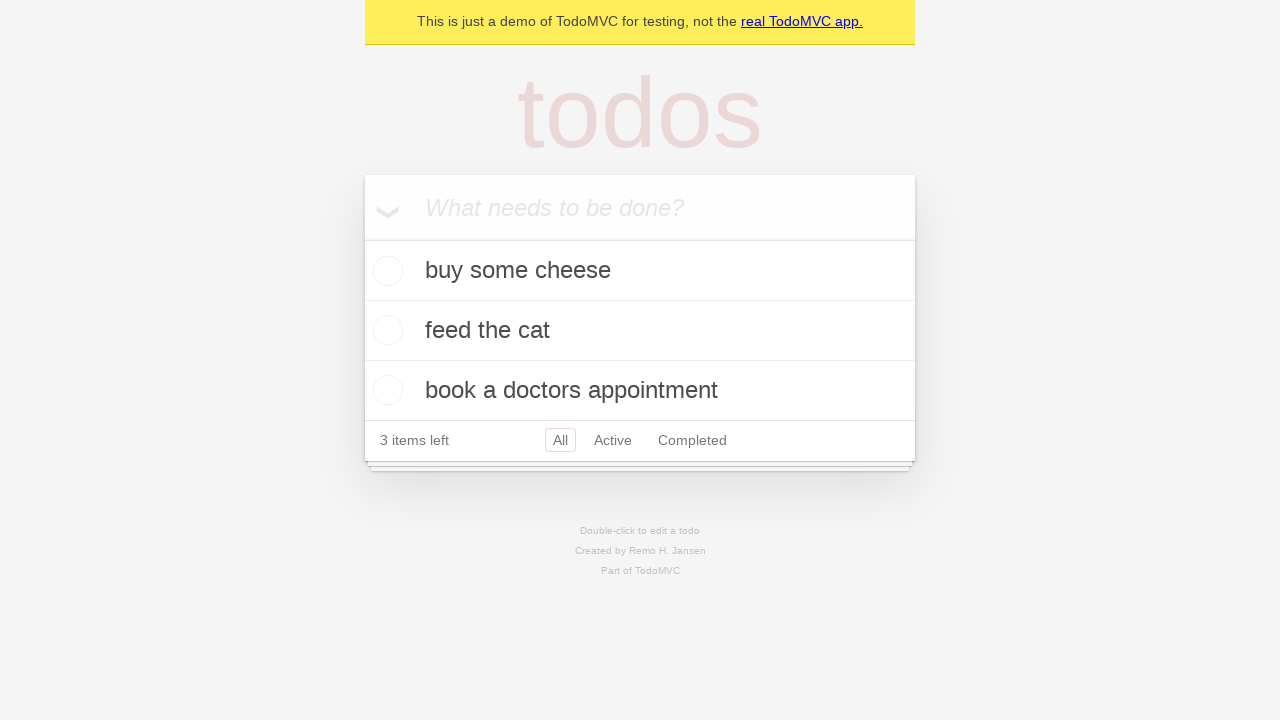

Checked 'Mark all as complete' checkbox at (362, 238) on internal:label="Mark all as complete"i
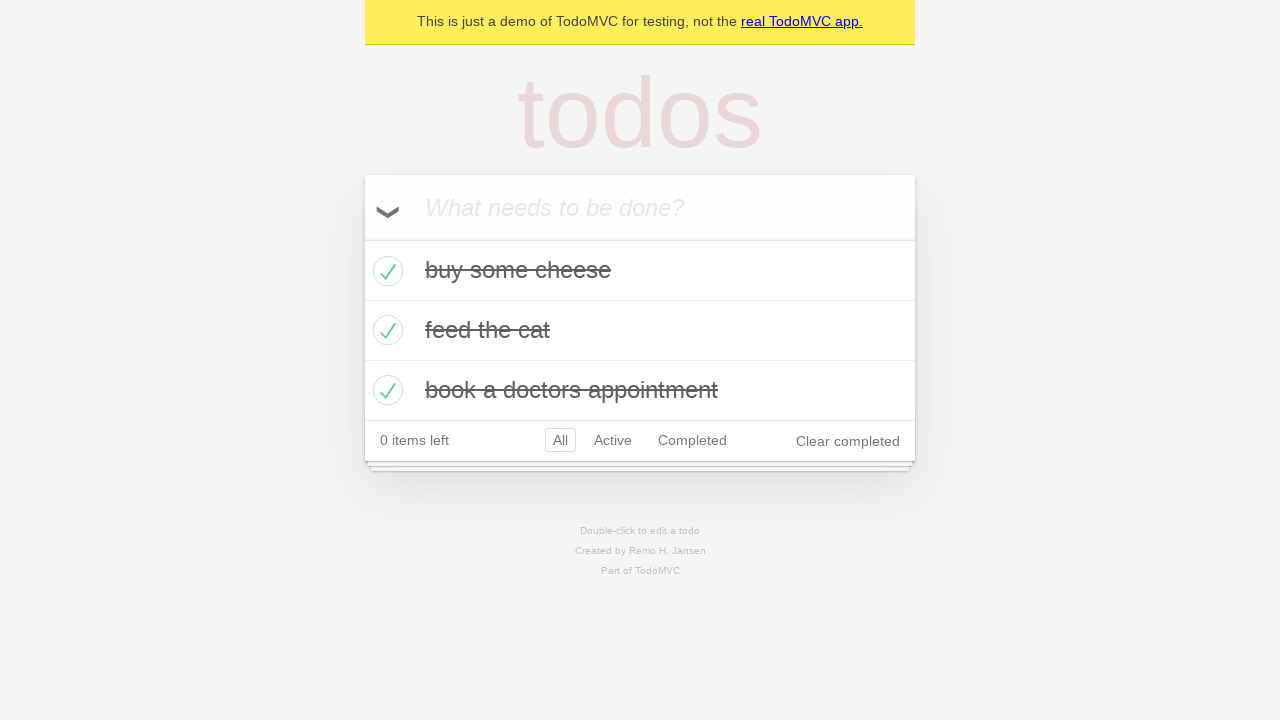

Unchecked first todo item checkbox at (385, 271) on internal:testid=[data-testid="todo-item"s] >> nth=0 >> internal:role=checkbox
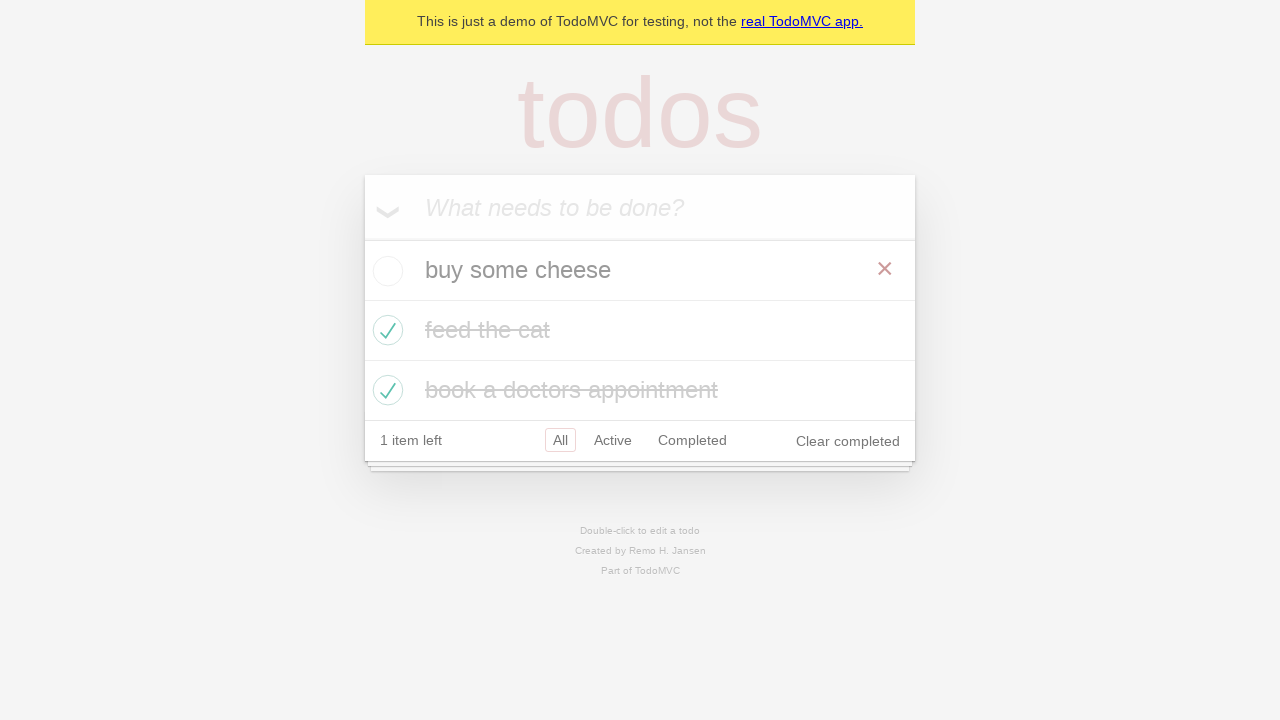

Checked first todo item checkbox again at (385, 271) on internal:testid=[data-testid="todo-item"s] >> nth=0 >> internal:role=checkbox
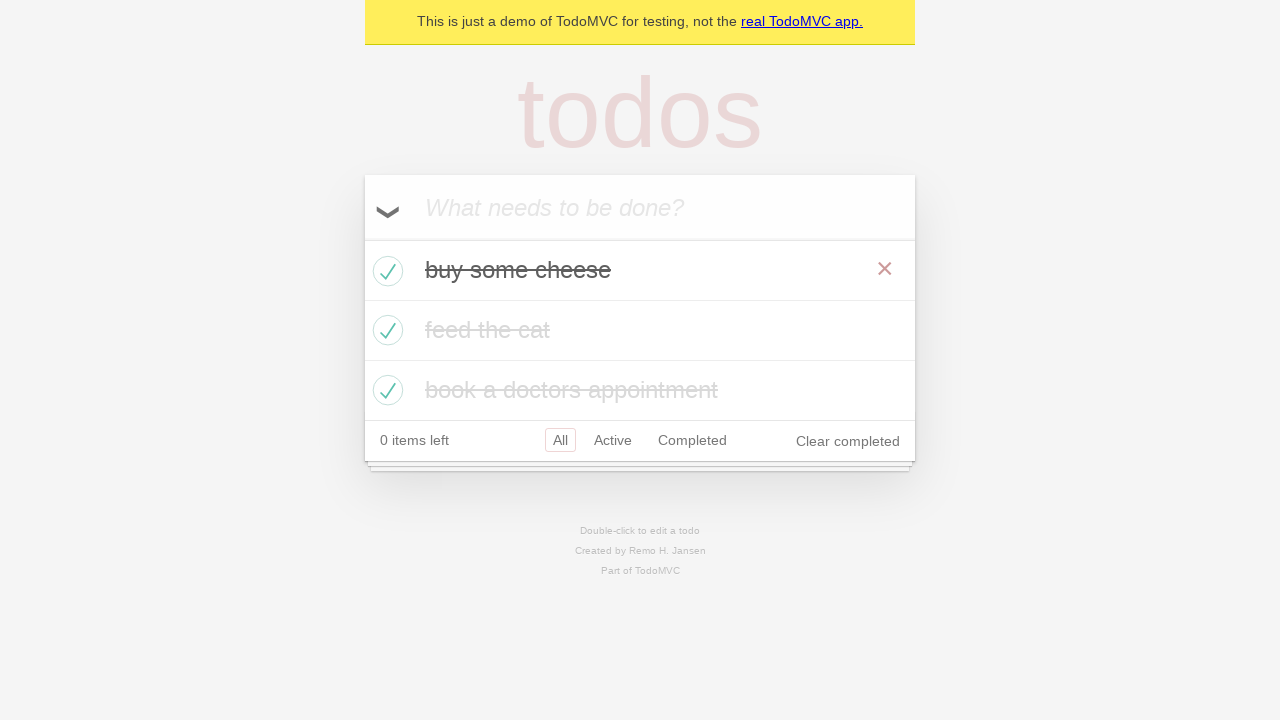

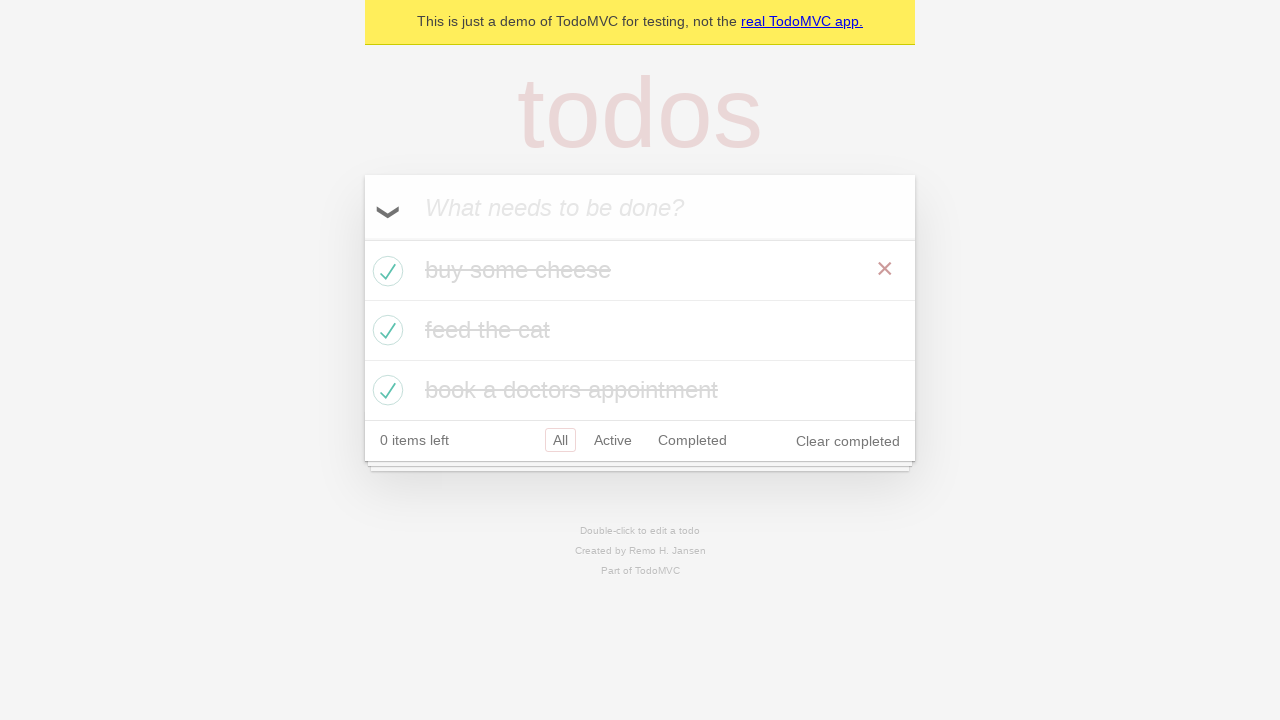